Tests jQuery UI custom dropdown selection by selecting values from multiple dropdown menus and verifying the selections

Starting URL: https://jqueryui.com/resources/demos/selectmenu/default.html

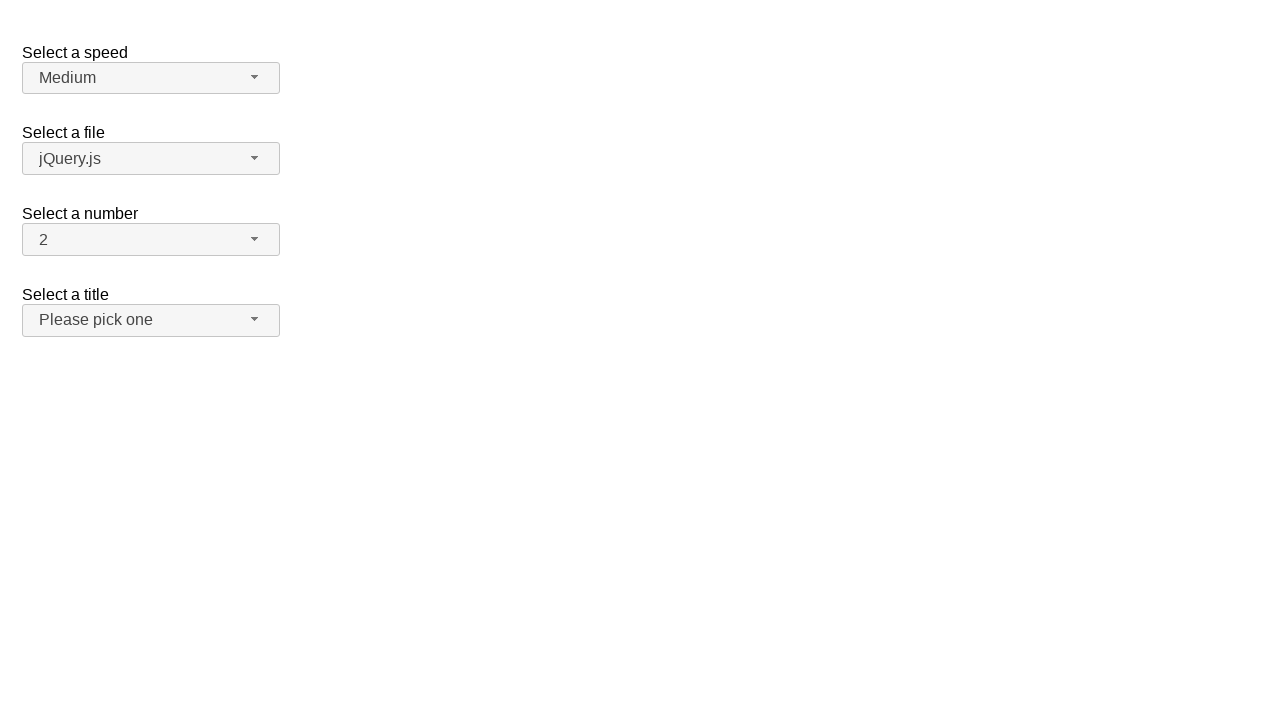

Clicked speed dropdown button to open menu at (151, 78) on span#speed-button
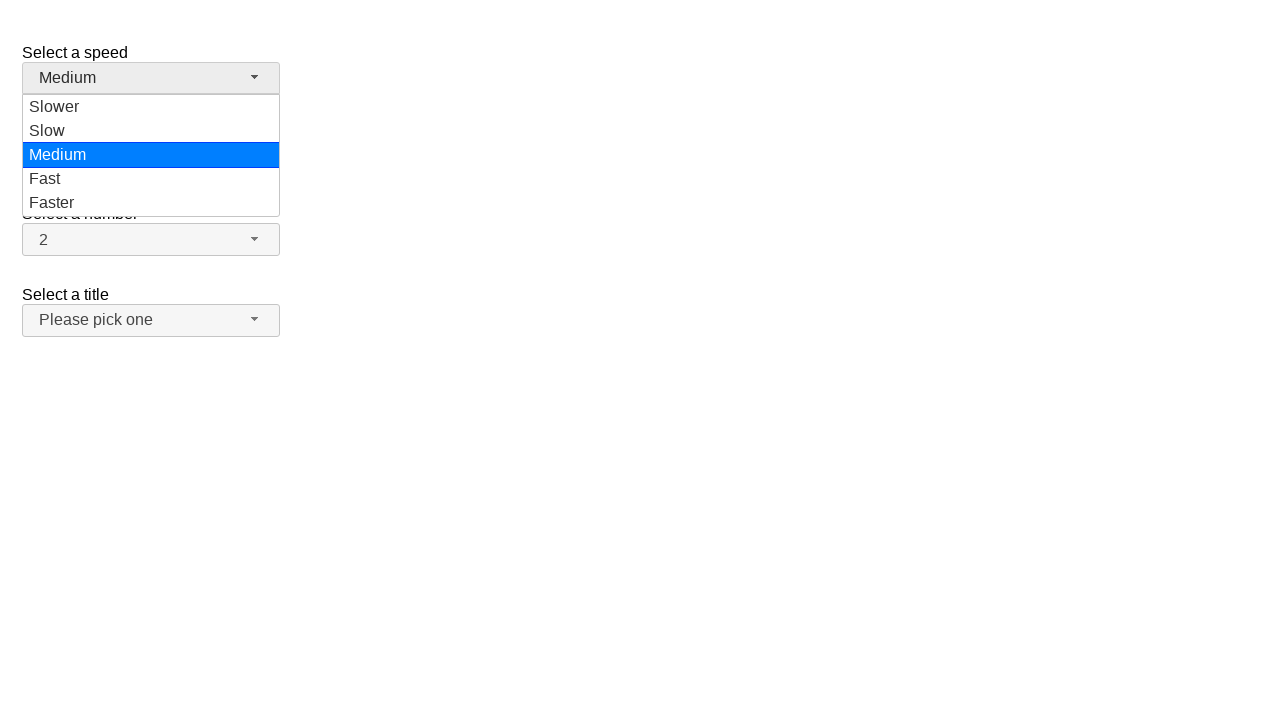

Selected 'Faster' from speed dropdown at (151, 203) on li.ui-menu-item div:text('Faster')
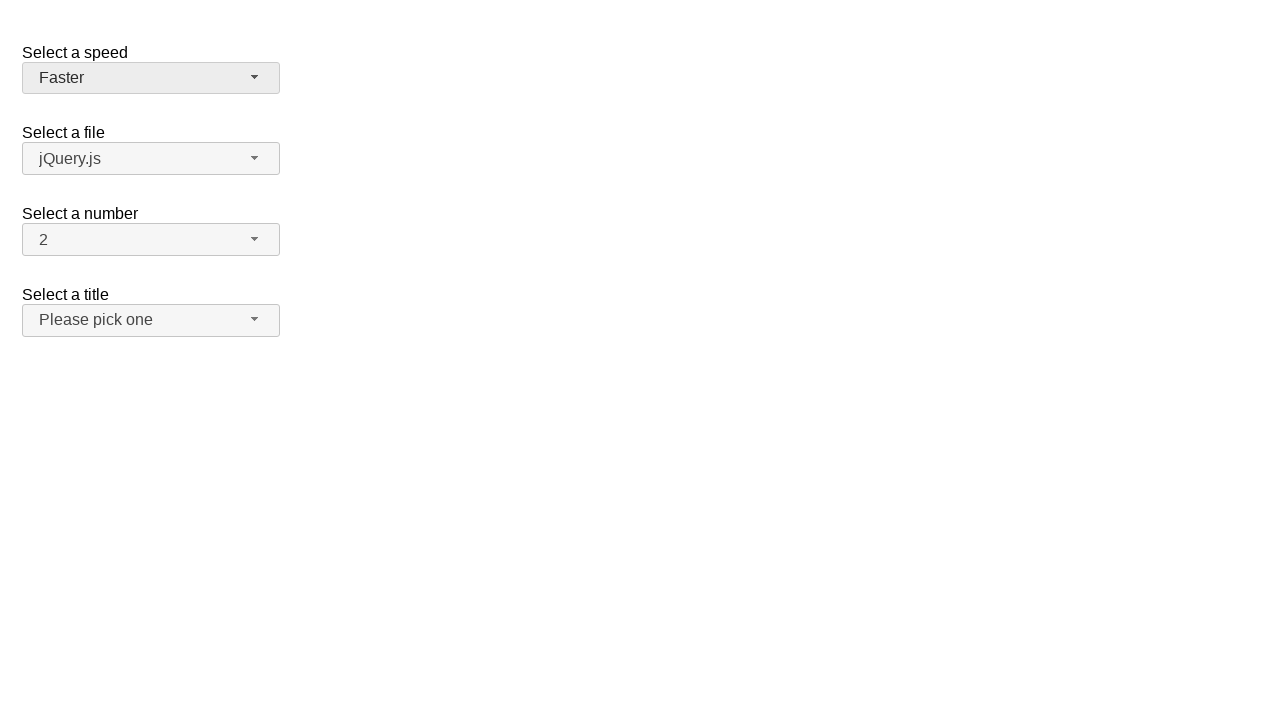

Clicked files dropdown button to open menu at (151, 159) on span#files-button
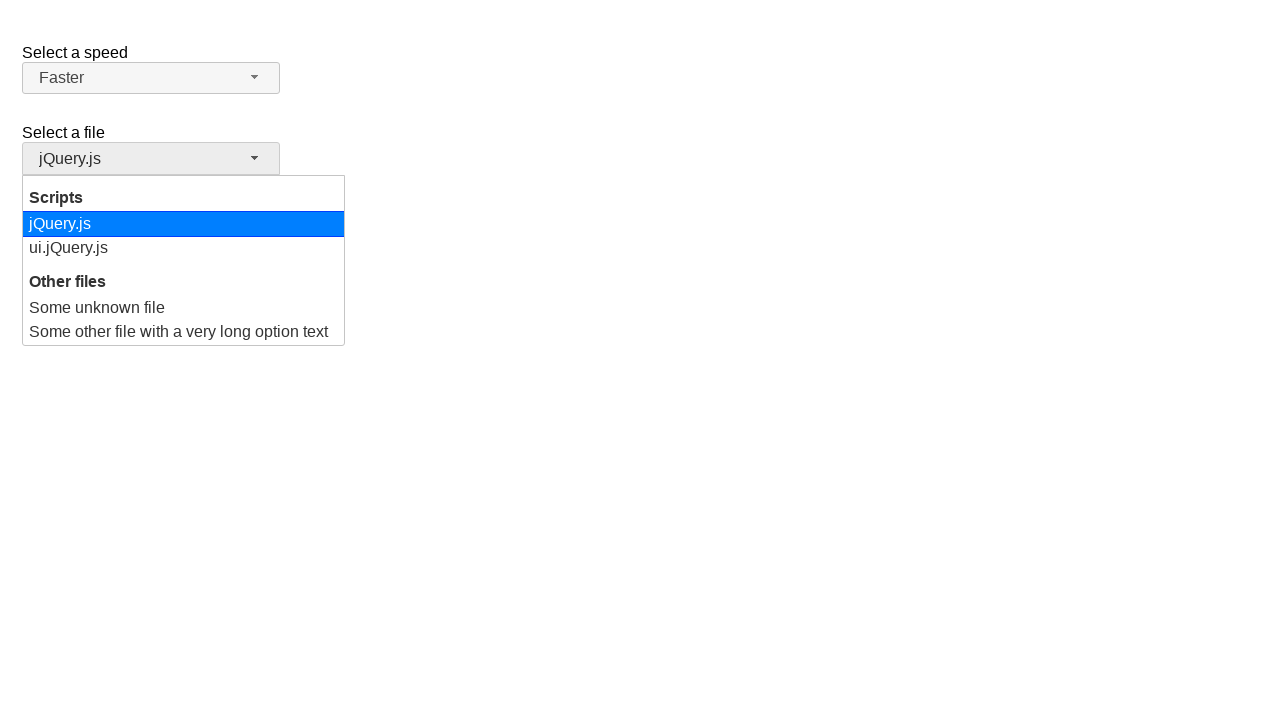

Selected 'Some unknown file' from files dropdown at (184, 308) on ul#files-menu div:text('Some unknown file')
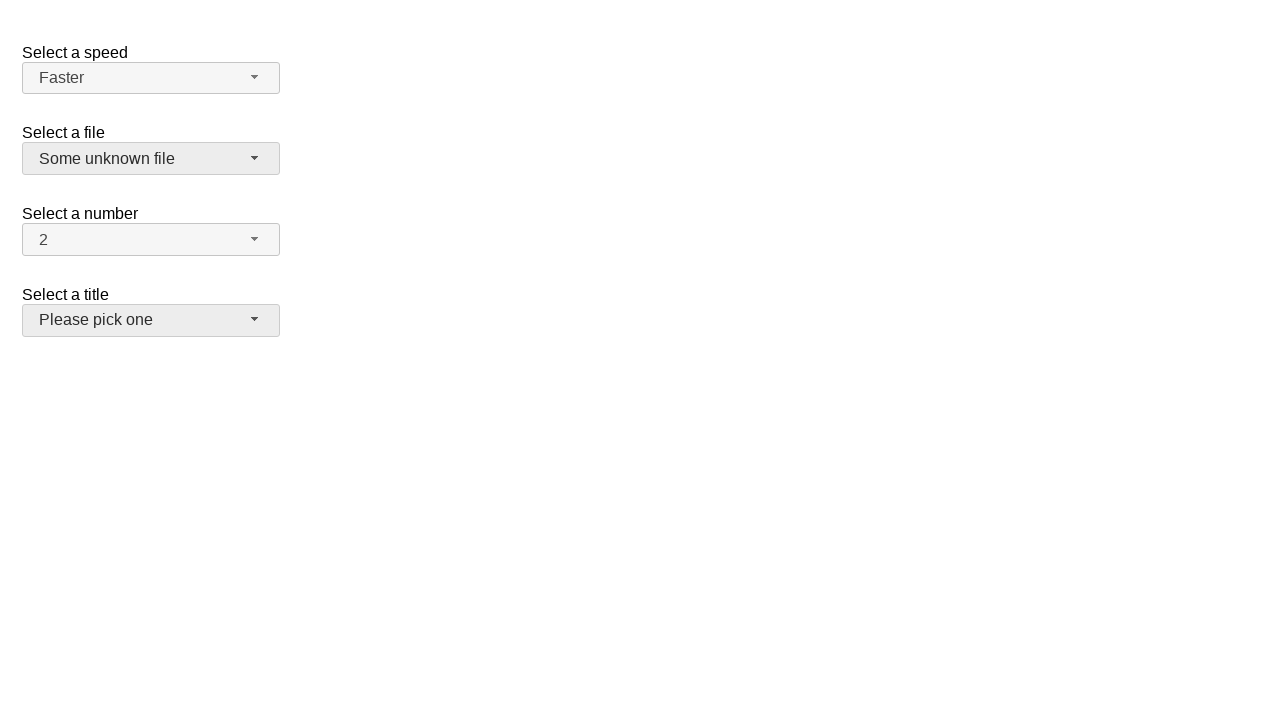

Clicked number dropdown button to open menu at (151, 240) on span#number-button
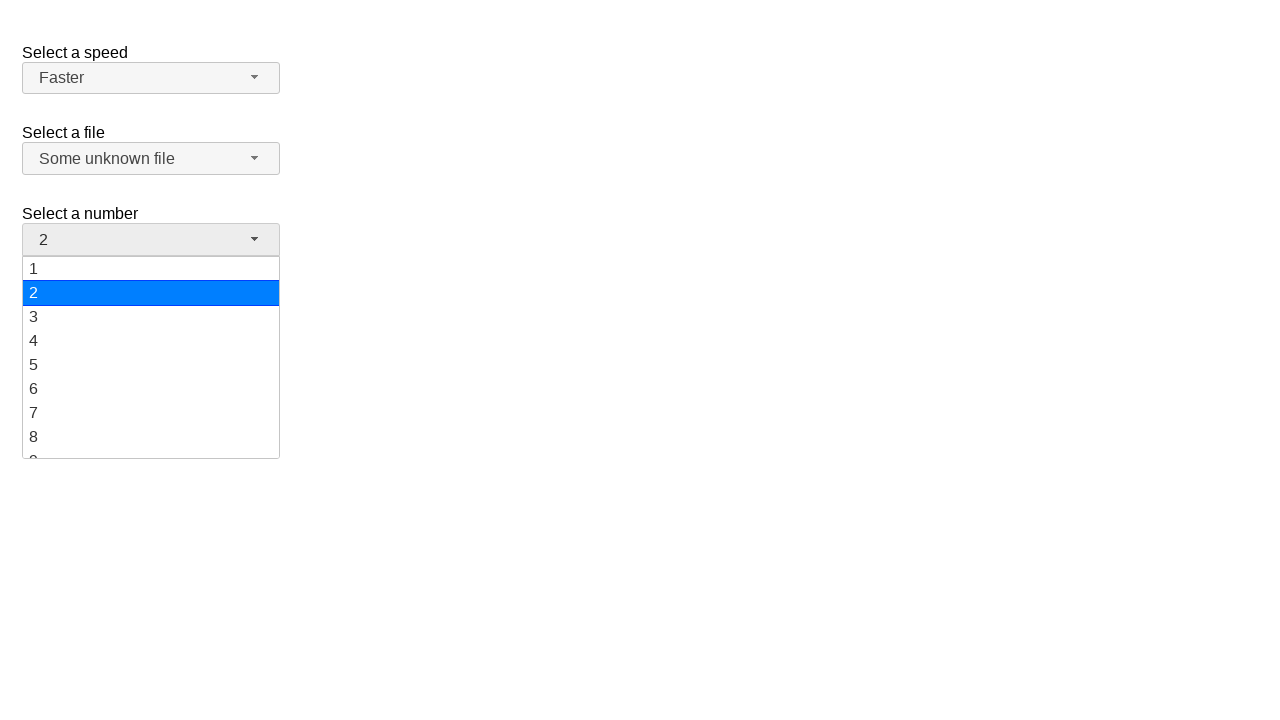

Selected '10' from number dropdown at (151, 357) on ul#number-menu div:text('10')
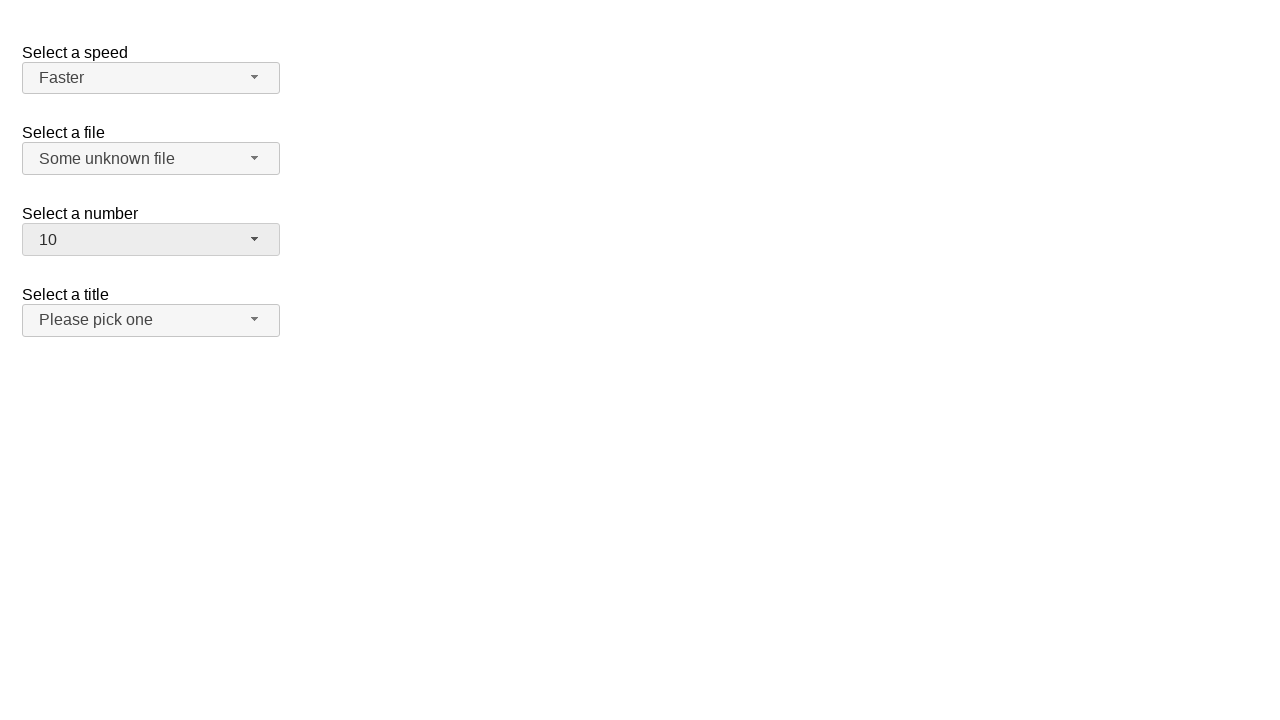

Clicked salutation dropdown button to open menu at (151, 320) on span#salutation-button
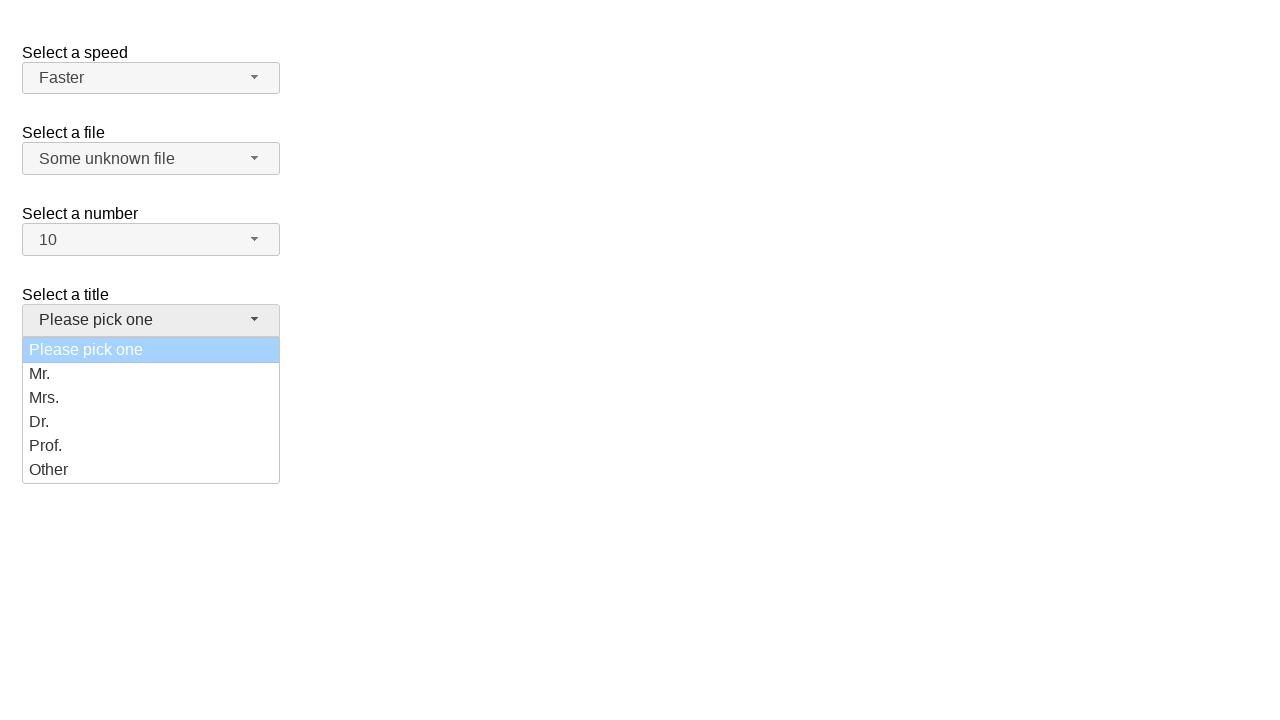

Selected 'Prof.' from salutation dropdown at (151, 446) on ul#salutation-menu div:text('Prof.')
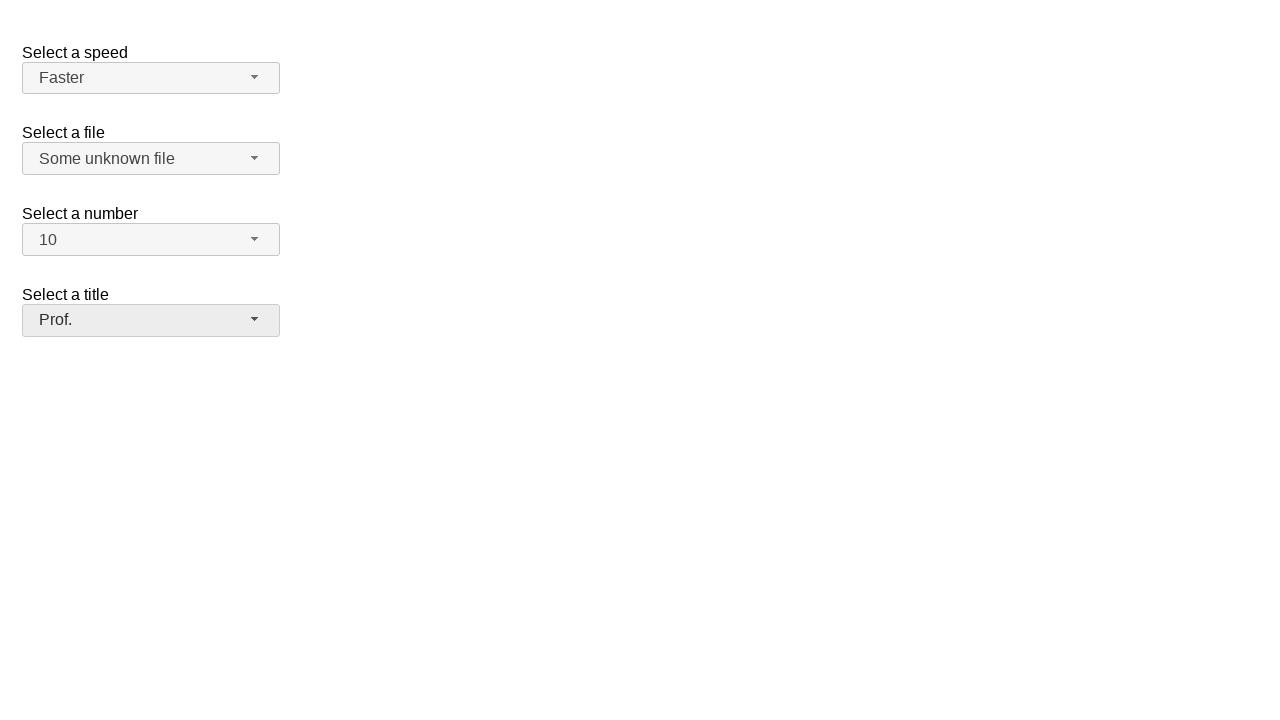

Verified speed dropdown selection is 'Faster'
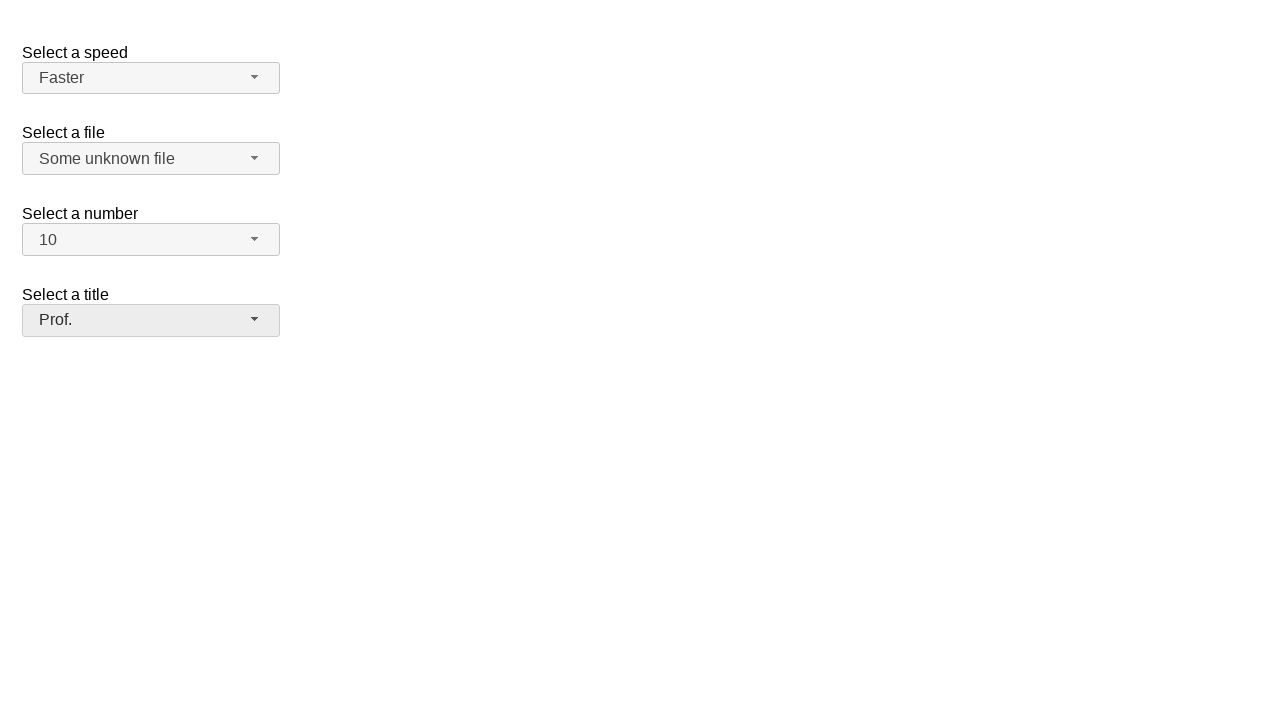

Verified files dropdown selection is 'Some unknown file'
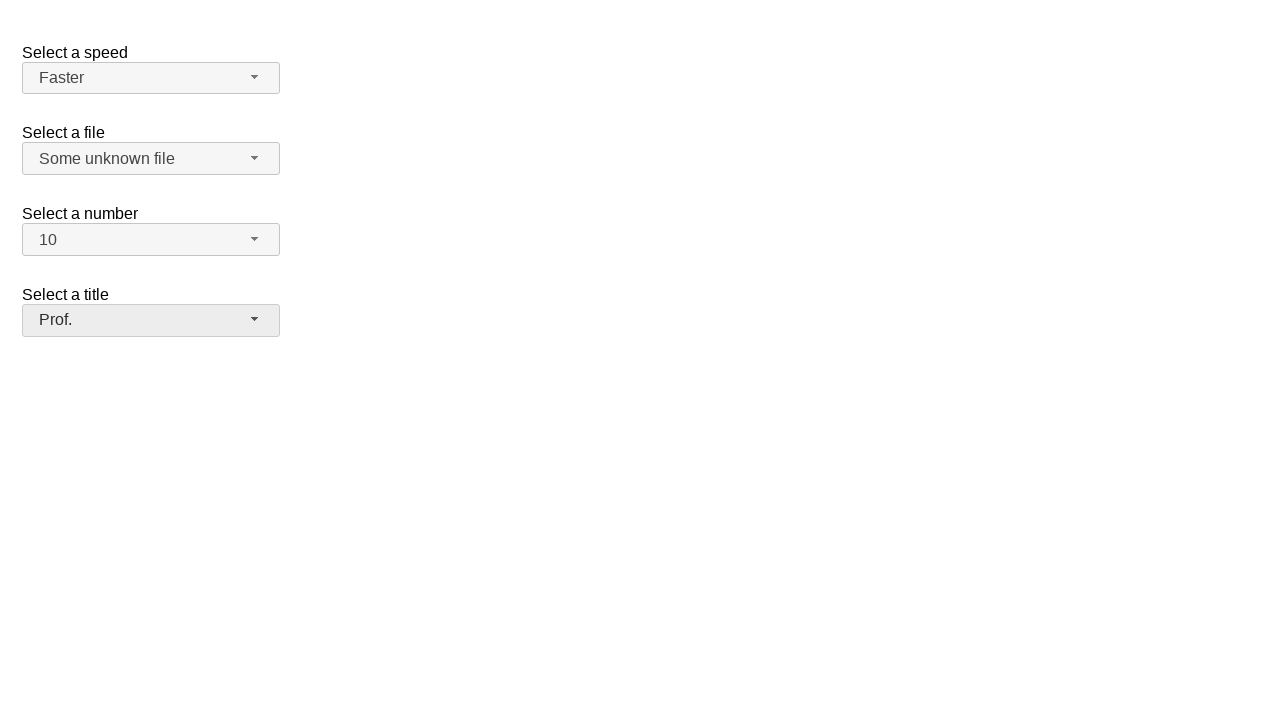

Verified number dropdown selection is '10'
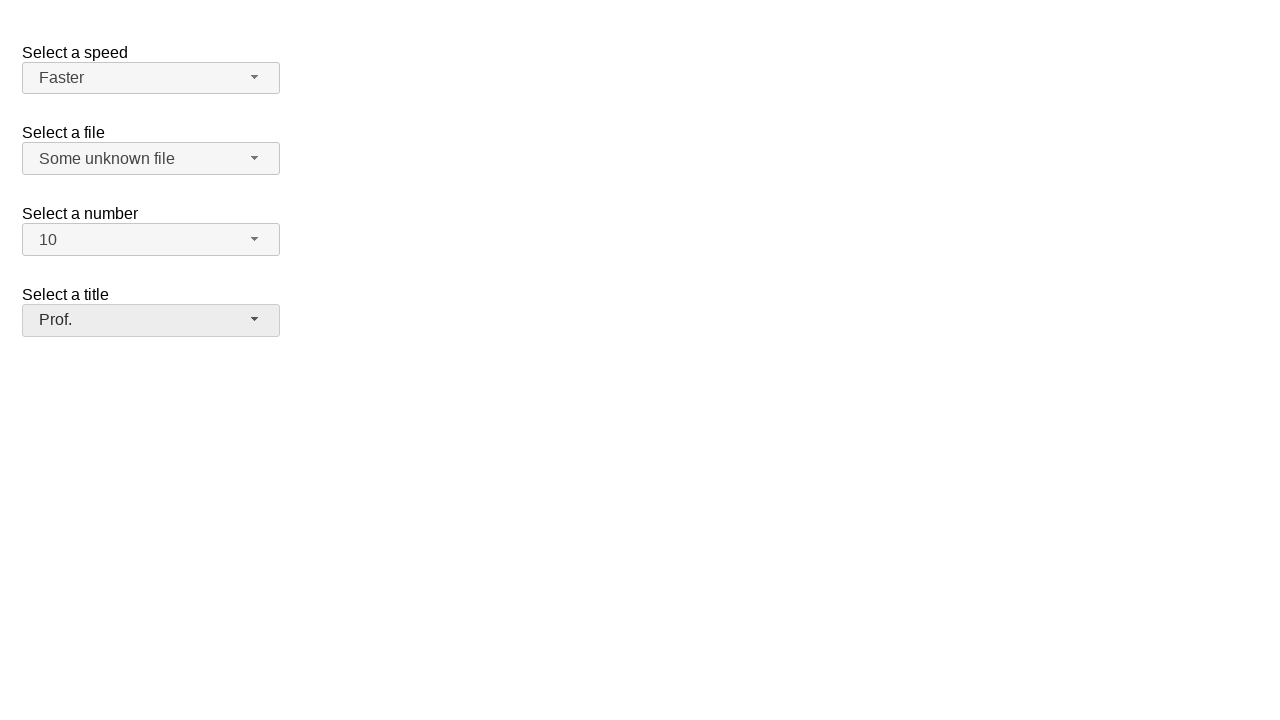

Verified salutation dropdown selection is 'Prof.'
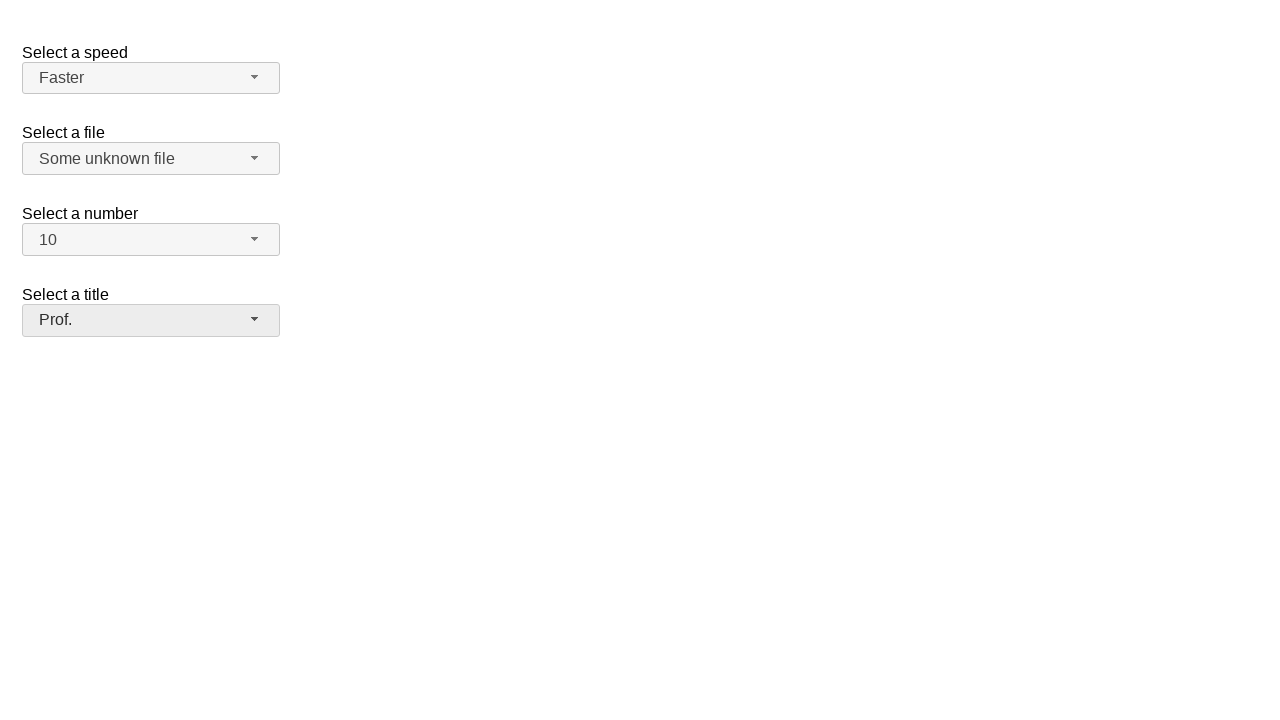

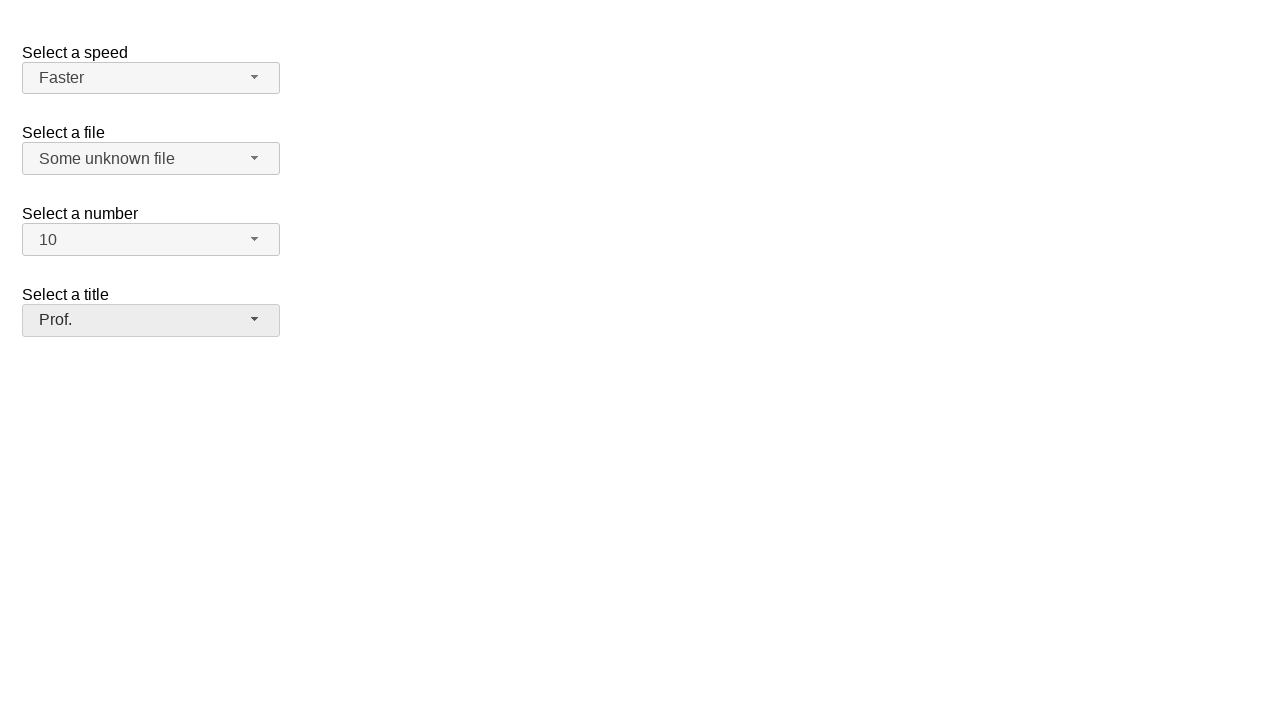